Opens Flipkart website, maximizes the browser window, and retrieves the page title to verify the page loaded correctly.

Starting URL: https://www.flipkart.com/

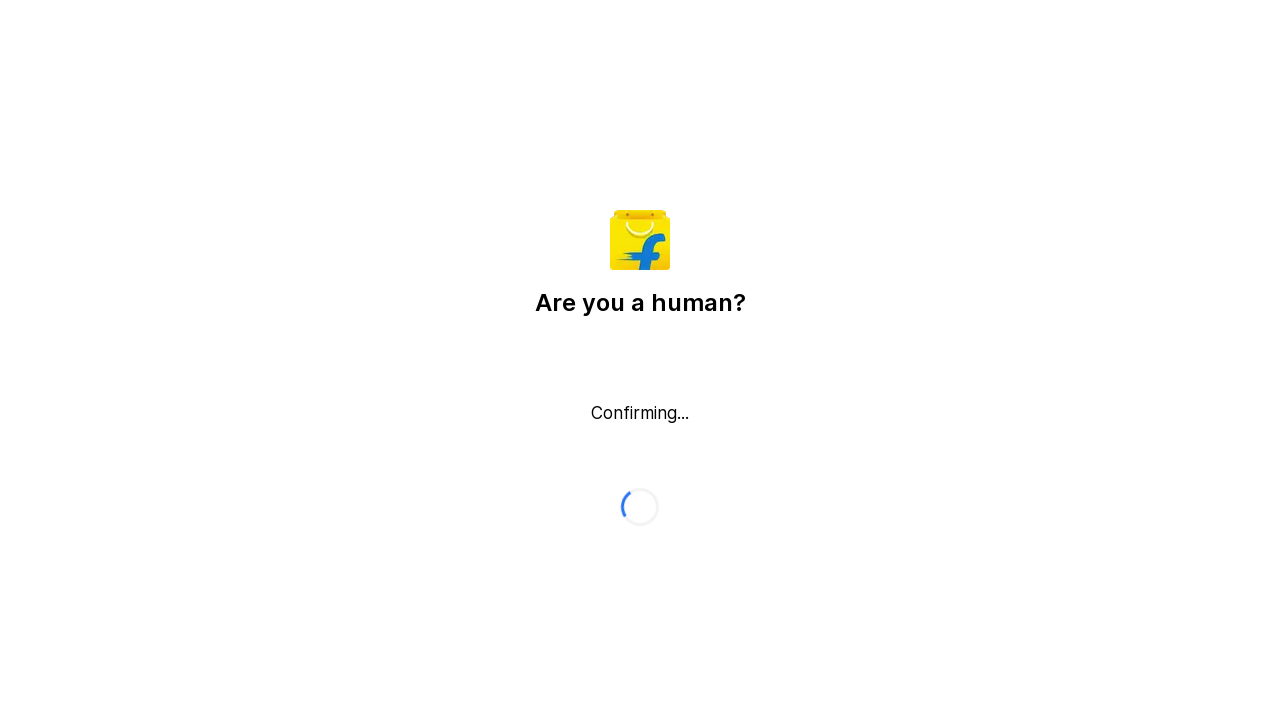

Set viewport size to 1920x1080 to maximize browser window
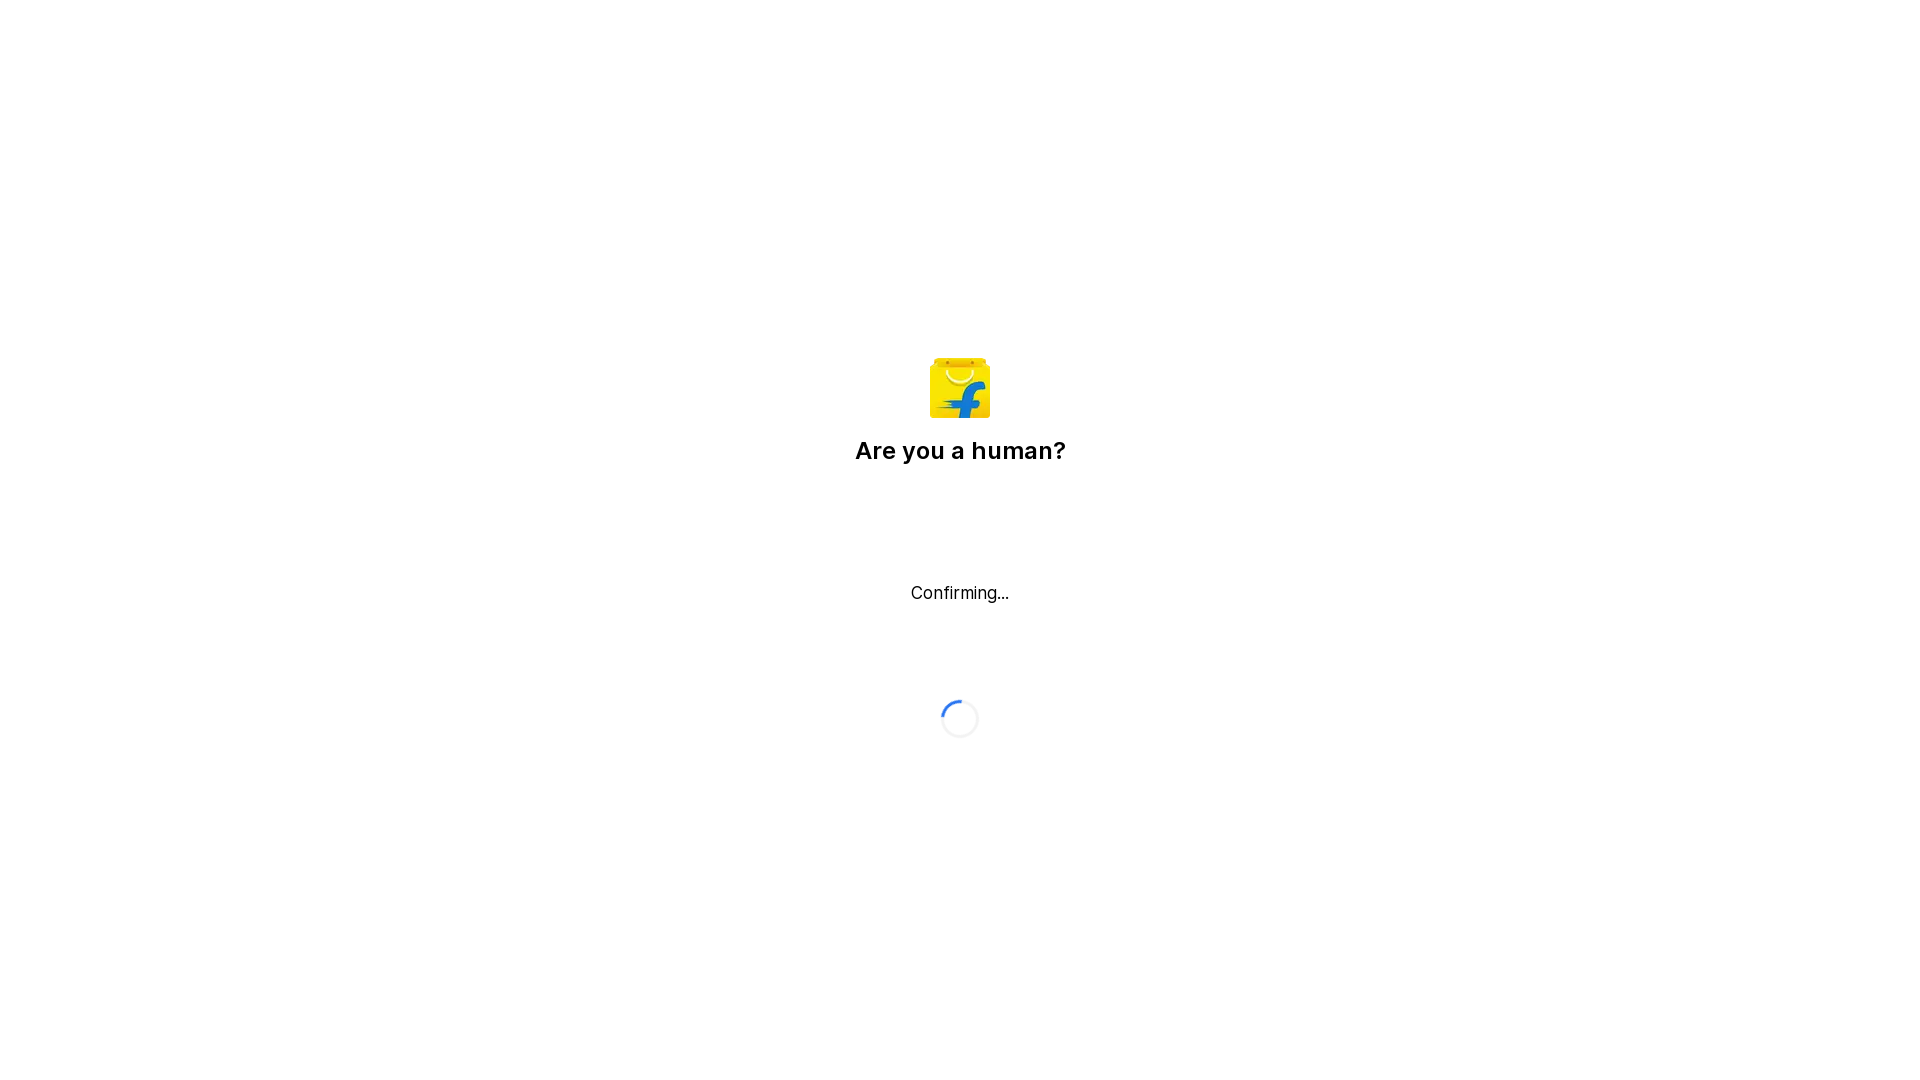

Page fully loaded - domcontentloaded state reached
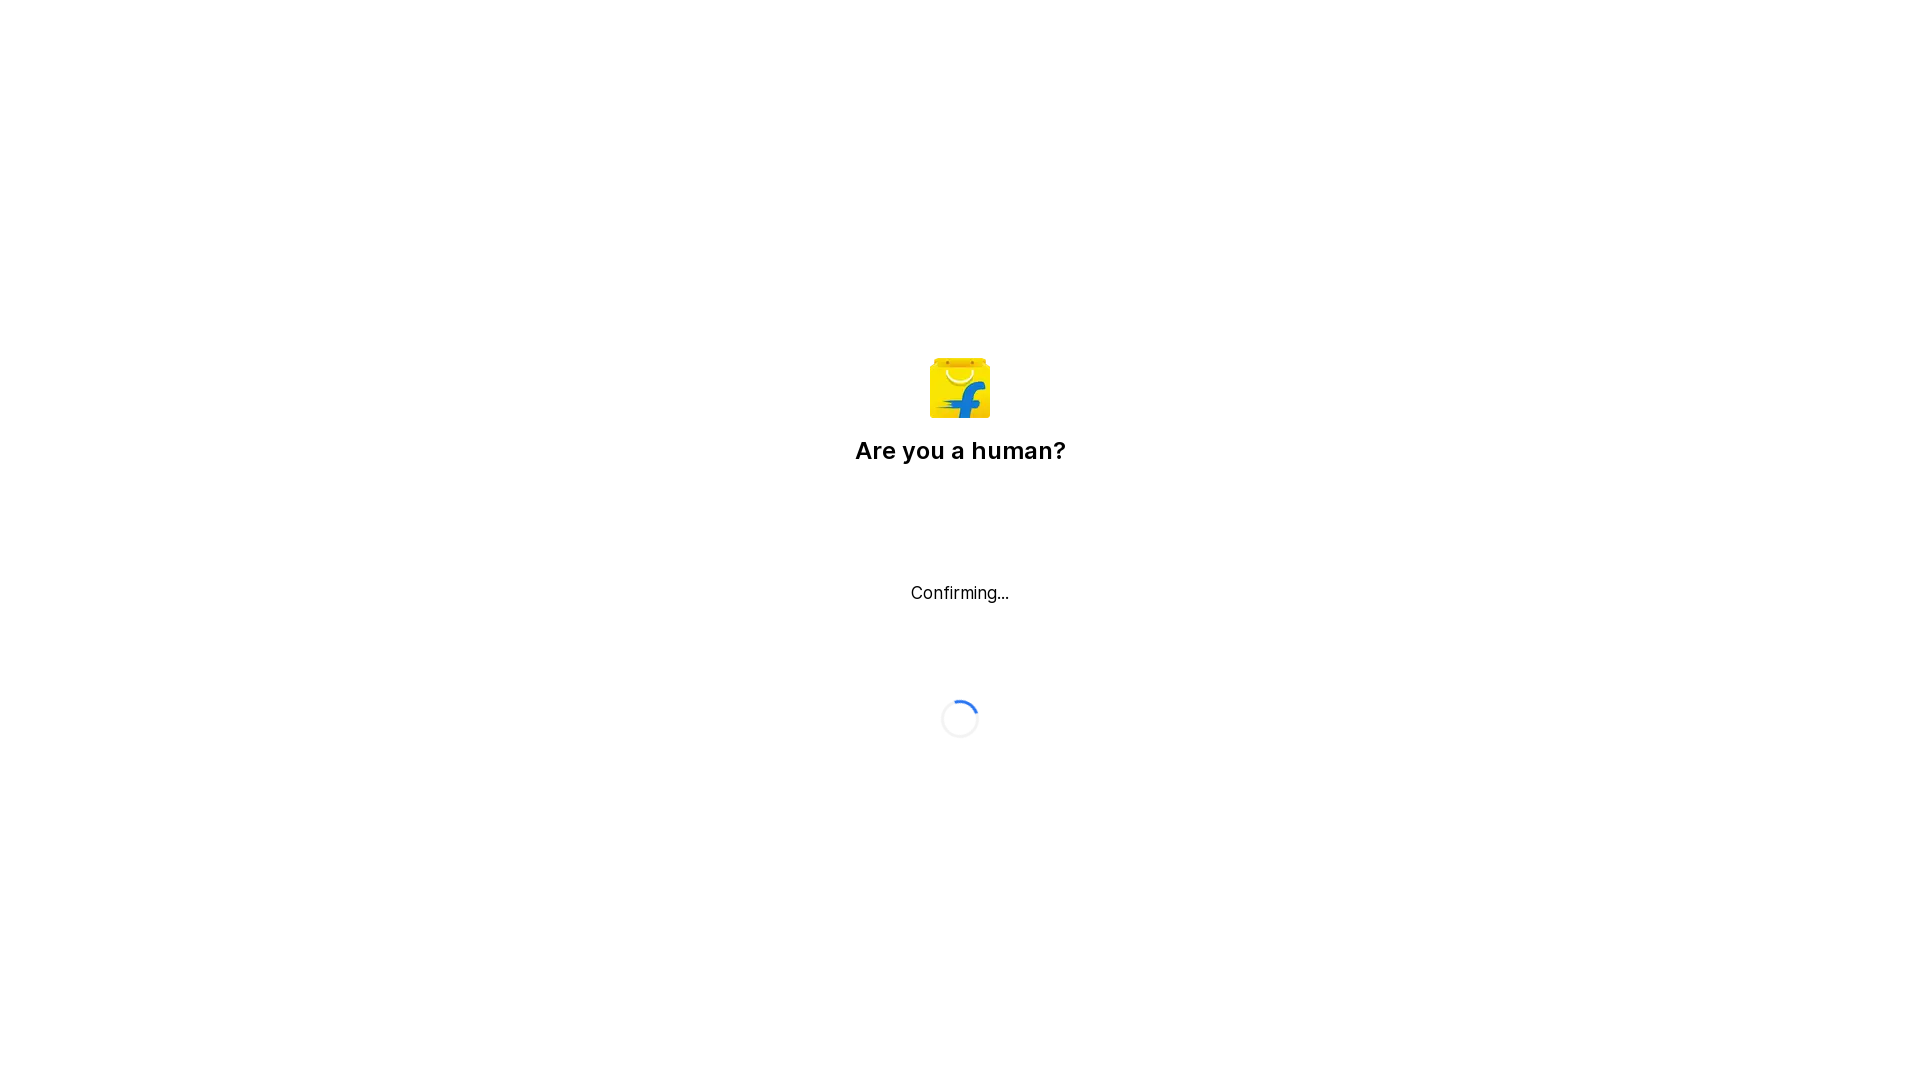

Retrieved page title: 'Flipkart reCAPTCHA'
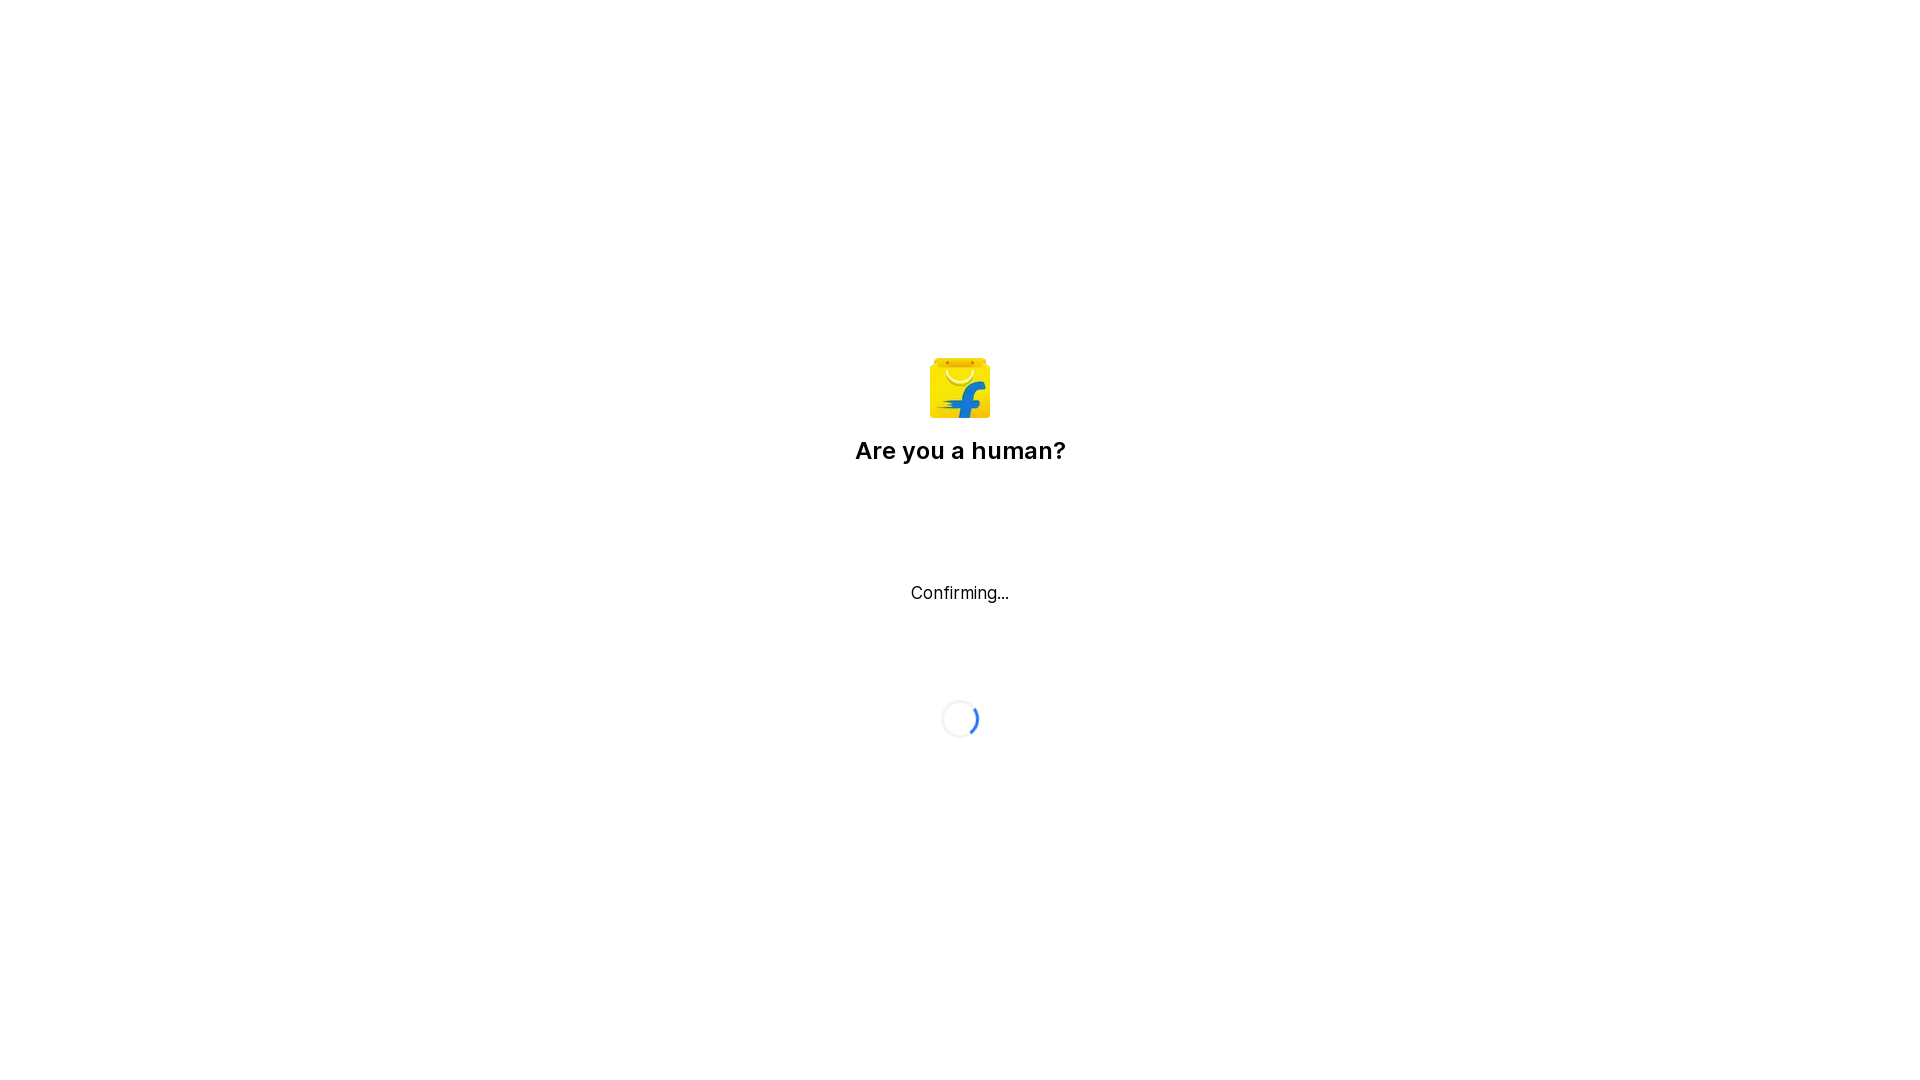

Verified that page title is not empty
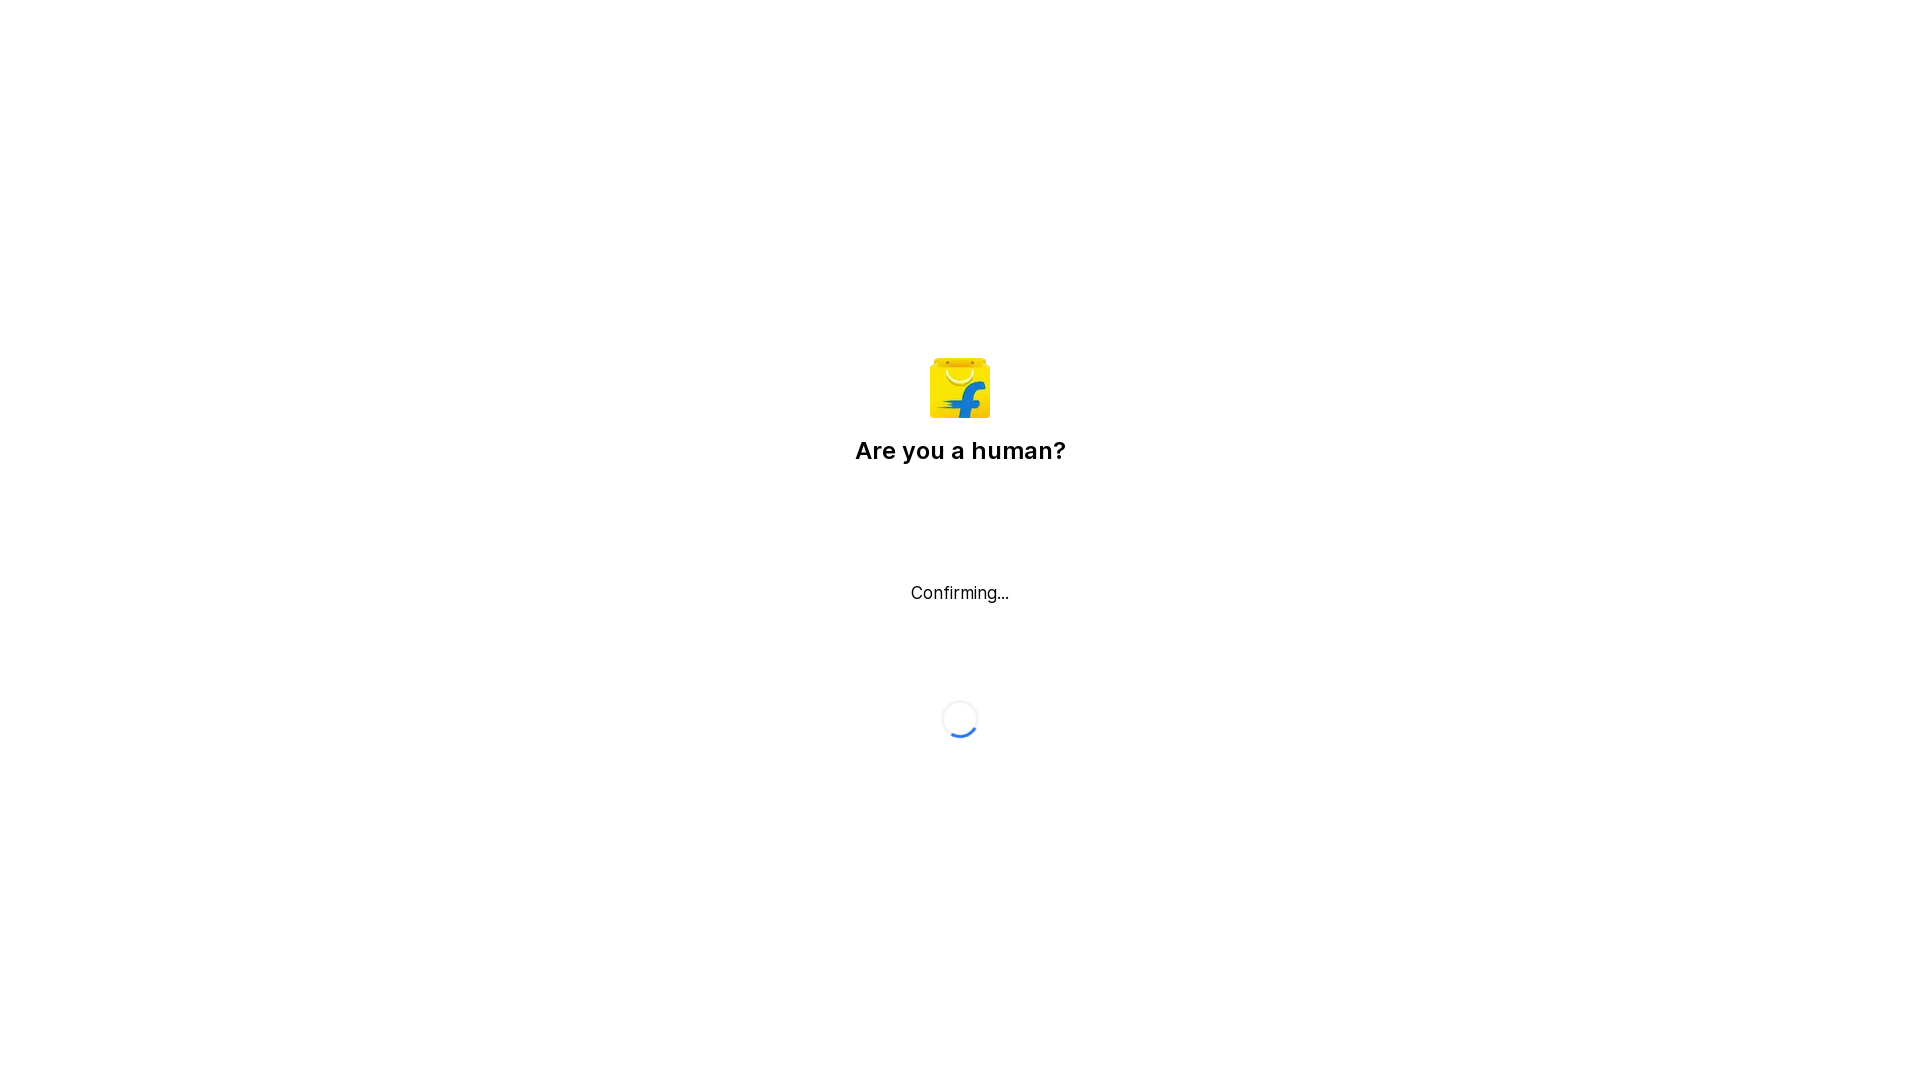

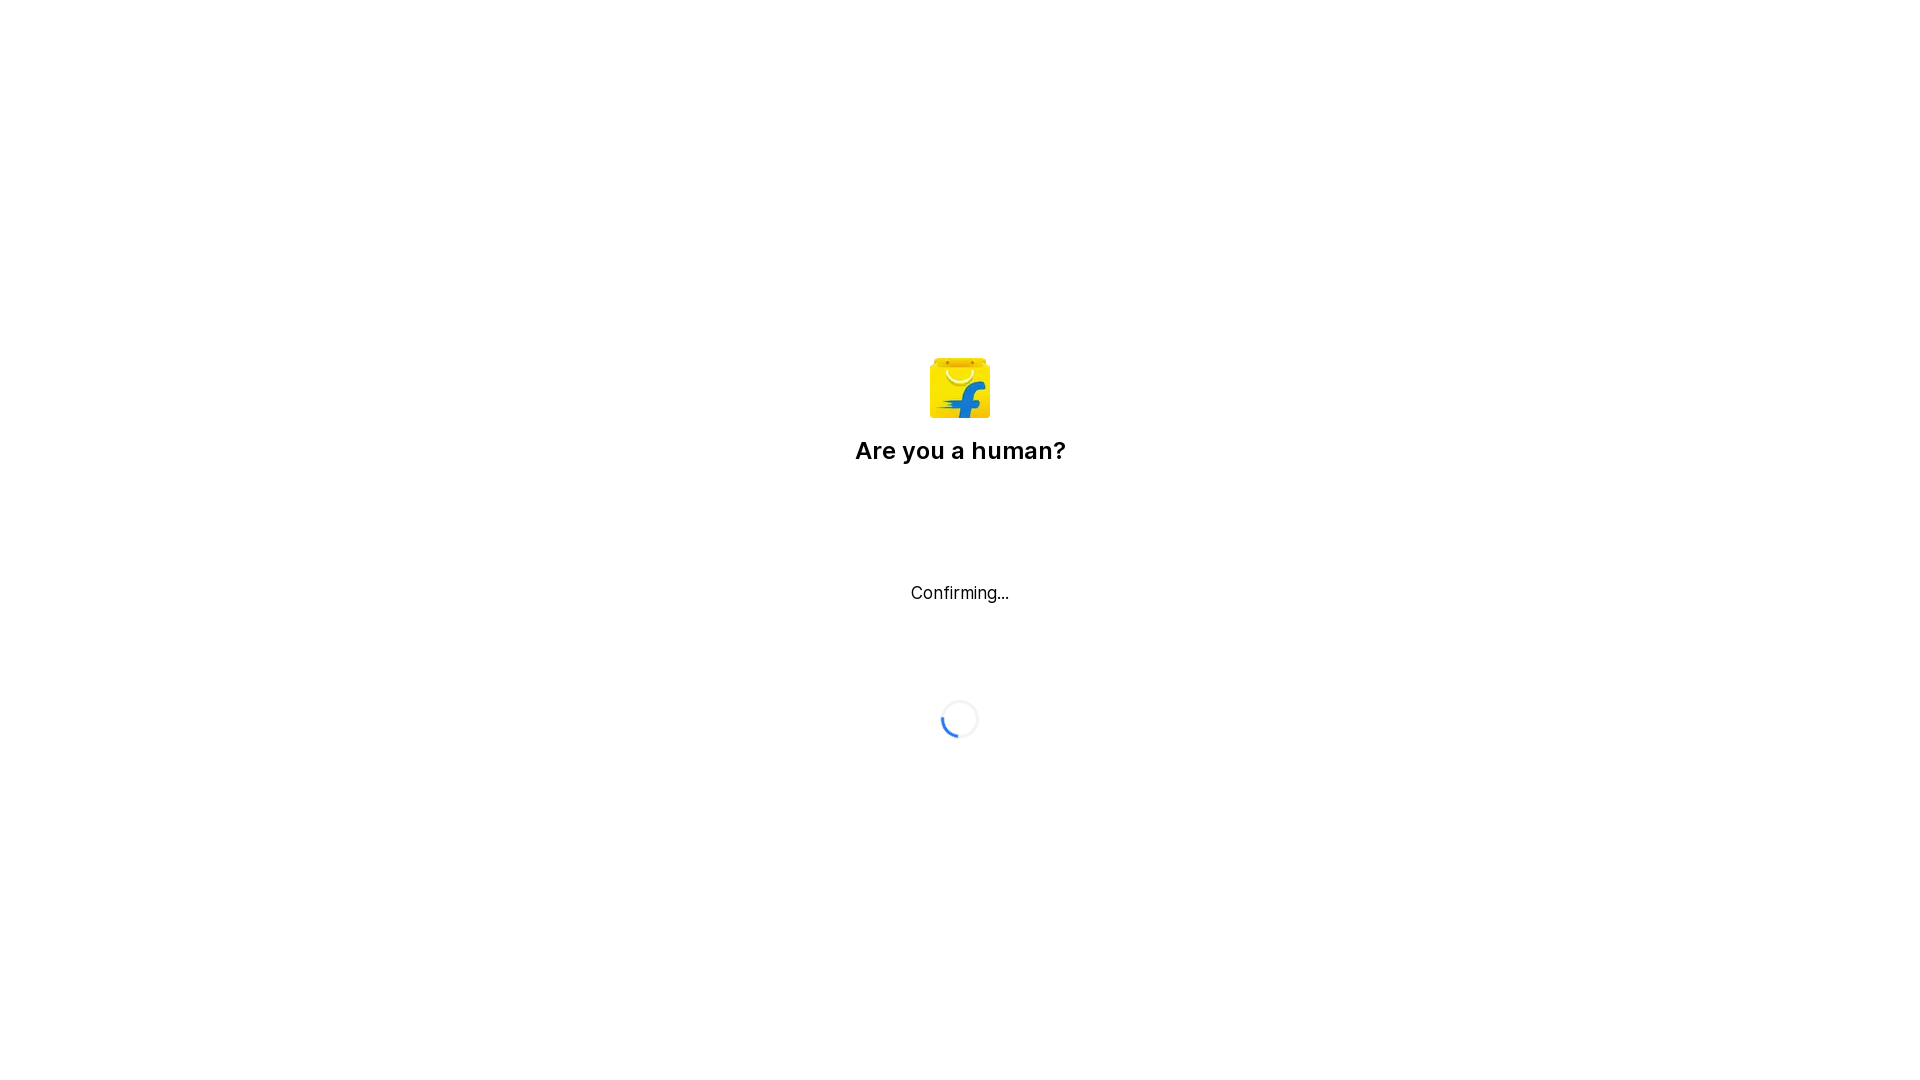